Tests checking a checkbox by its value attribute

Starting URL: https://rahulshettyacademy.com/AutomationPractice/

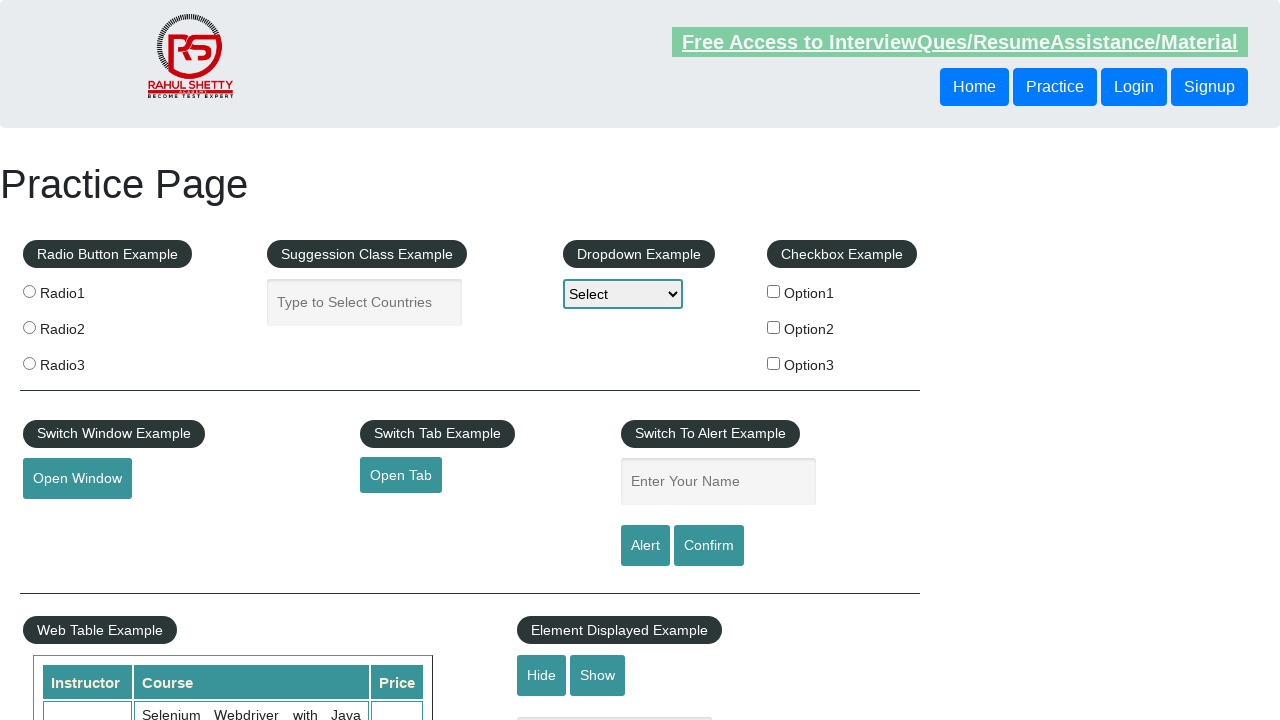

Checked checkbox with value 'option2' at (774, 327) on [type="checkbox"][value="option2"]
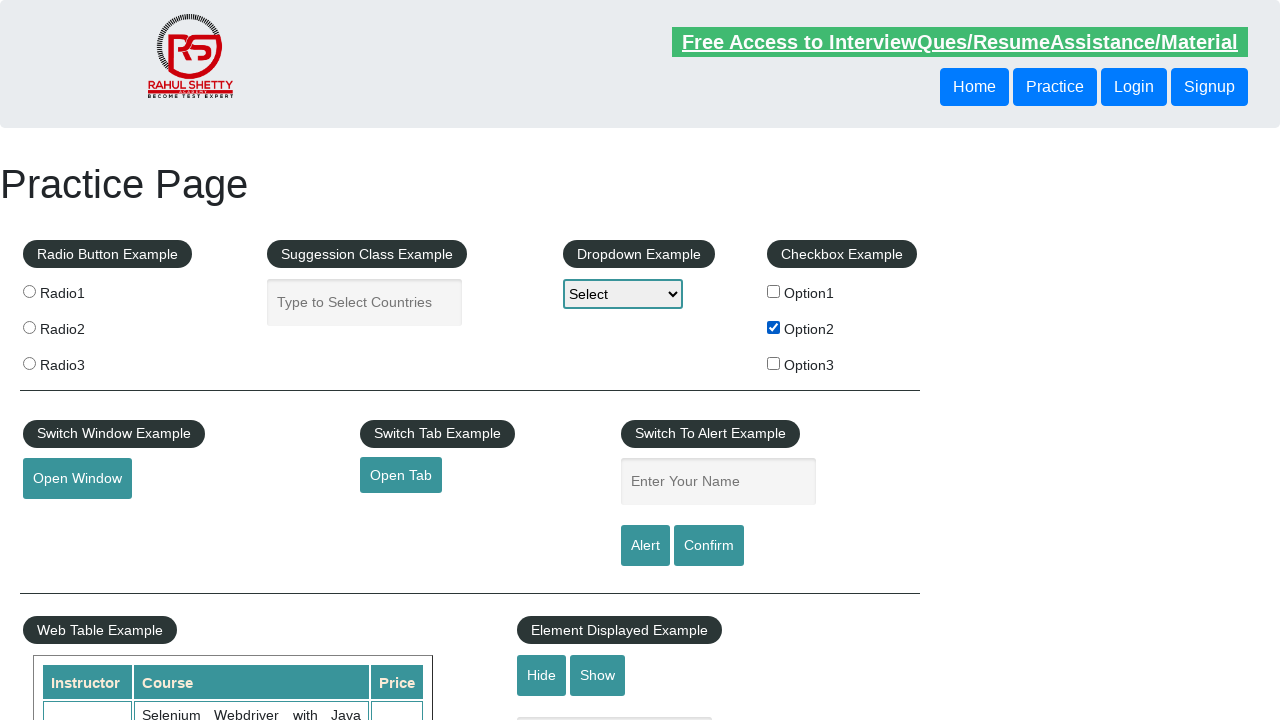

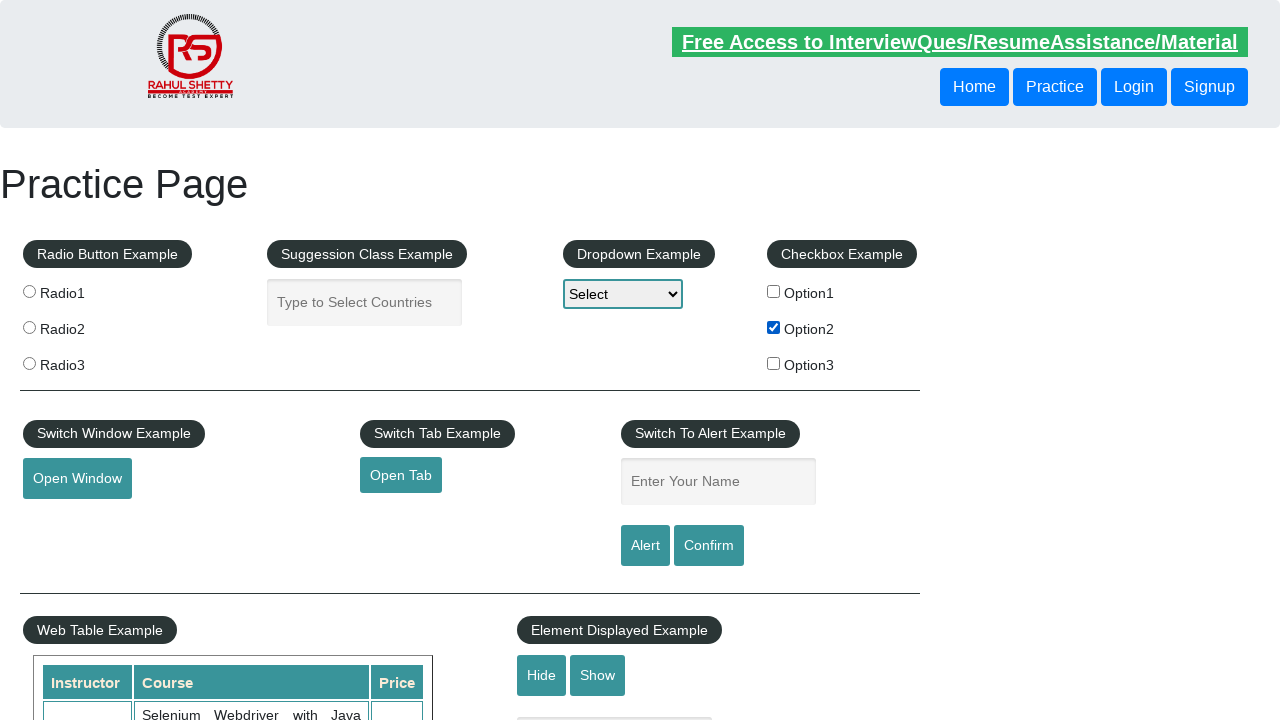